Tests that pressing Escape cancels edits and restores original text

Starting URL: https://demo.playwright.dev/todomvc

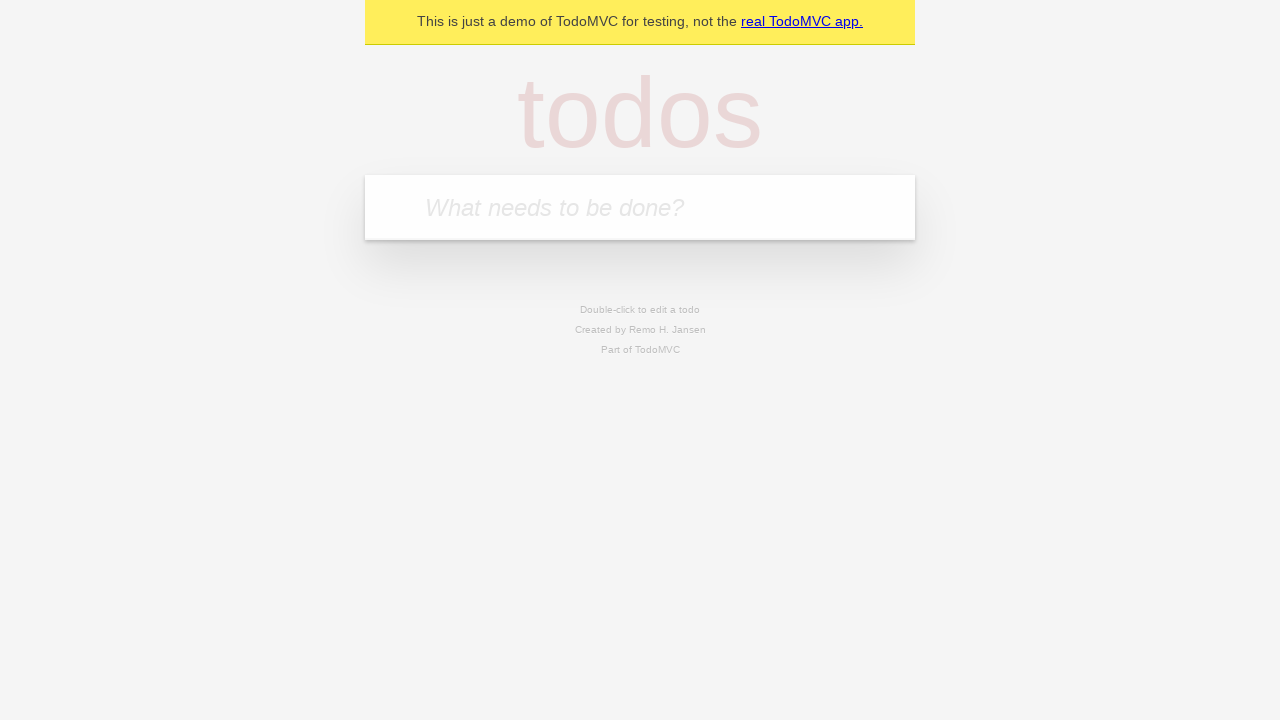

Filled todo input with 'buy some cheese' on internal:attr=[placeholder="What needs to be done?"i]
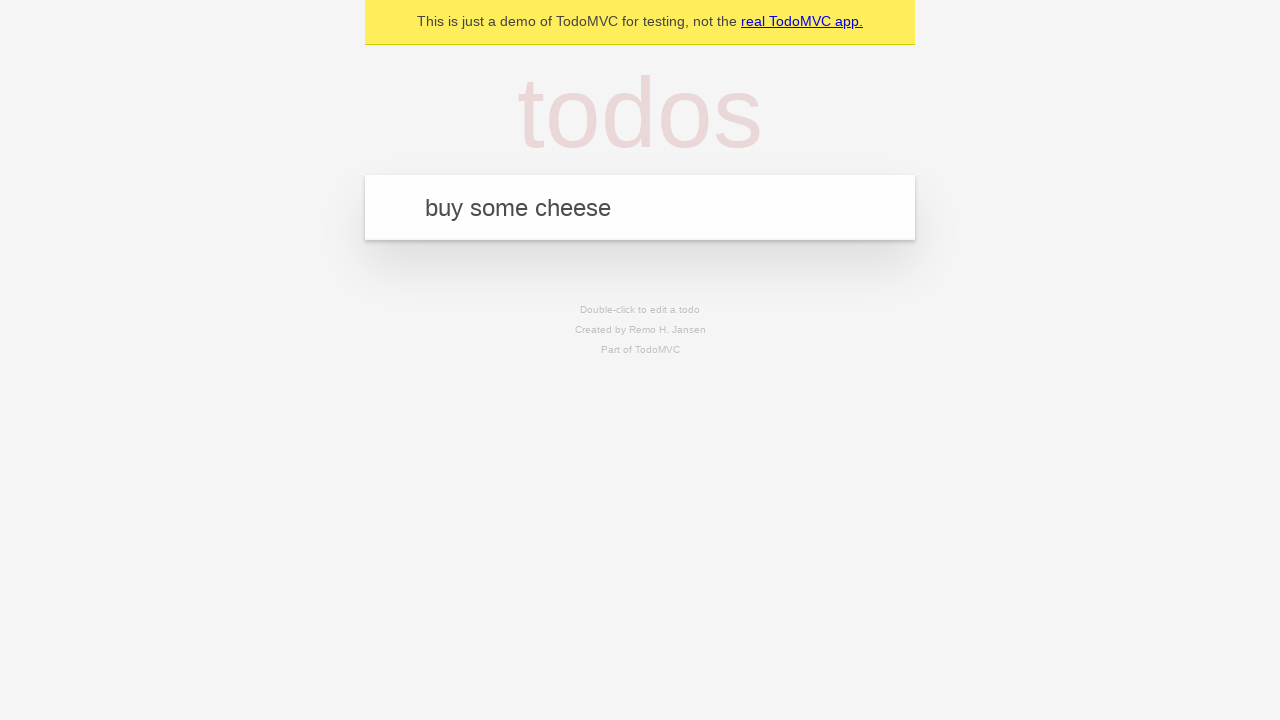

Pressed Enter to create first todo on internal:attr=[placeholder="What needs to be done?"i]
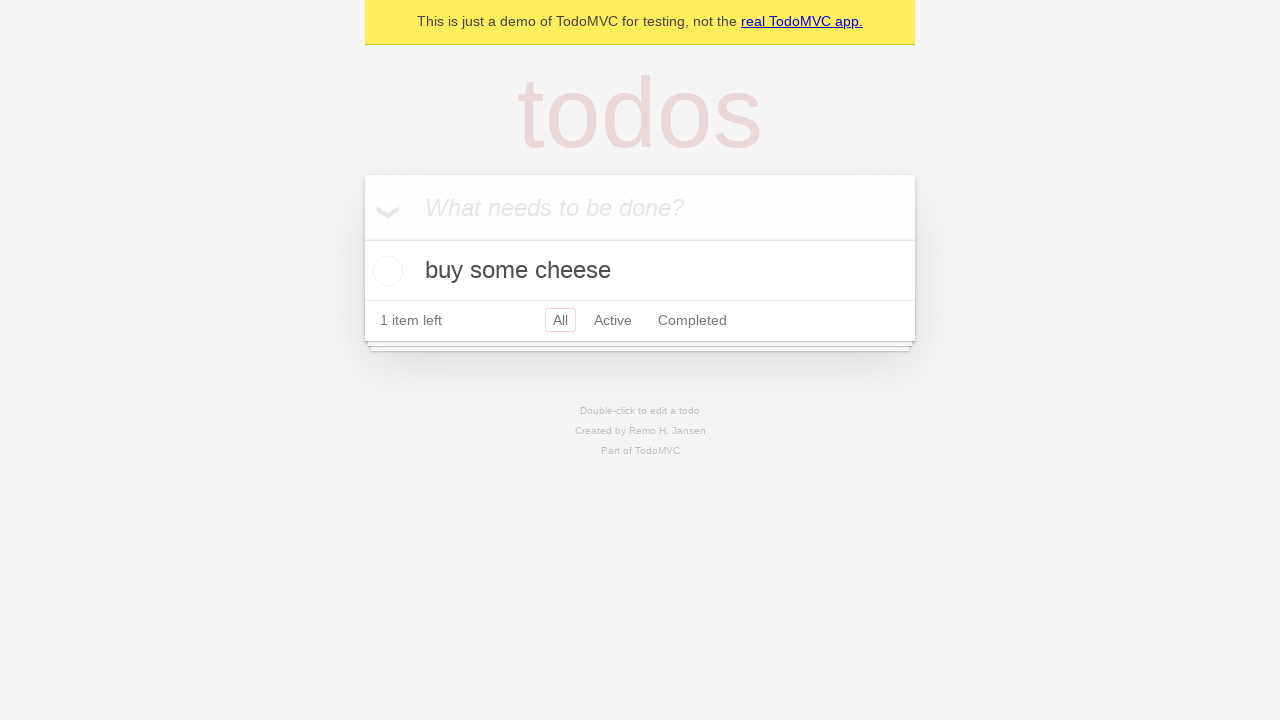

Filled todo input with 'feed the cat' on internal:attr=[placeholder="What needs to be done?"i]
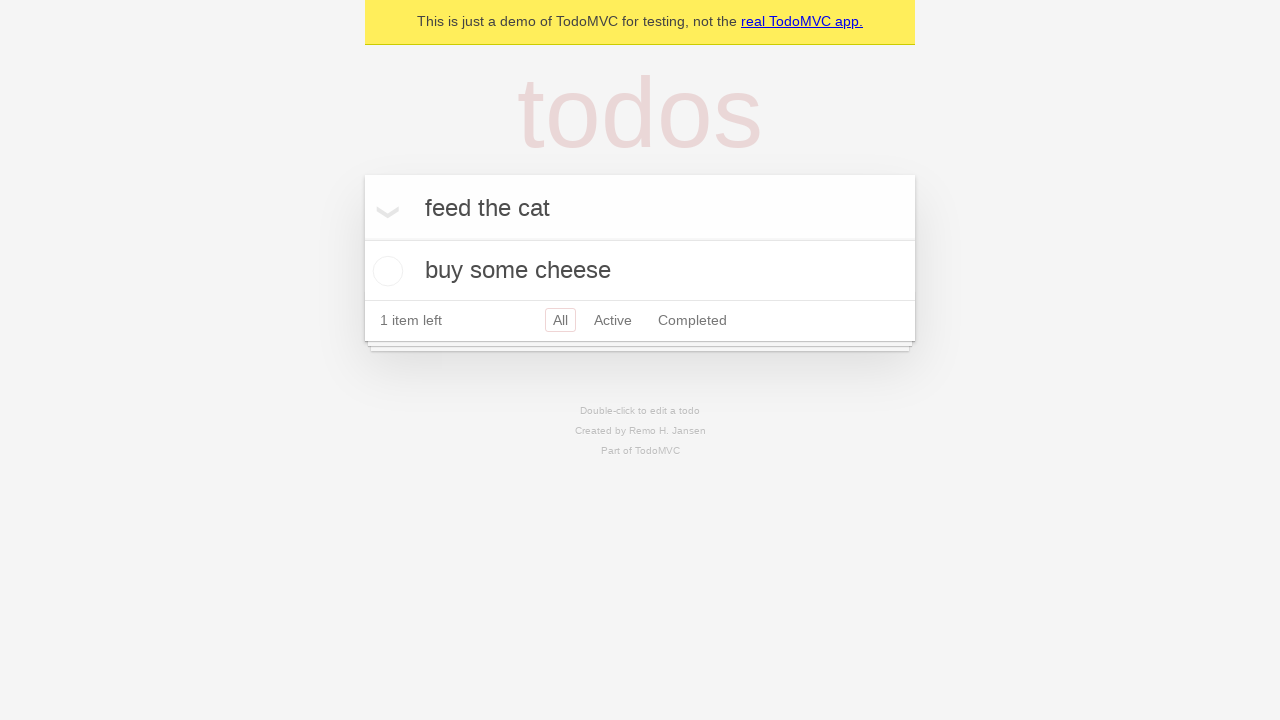

Pressed Enter to create second todo on internal:attr=[placeholder="What needs to be done?"i]
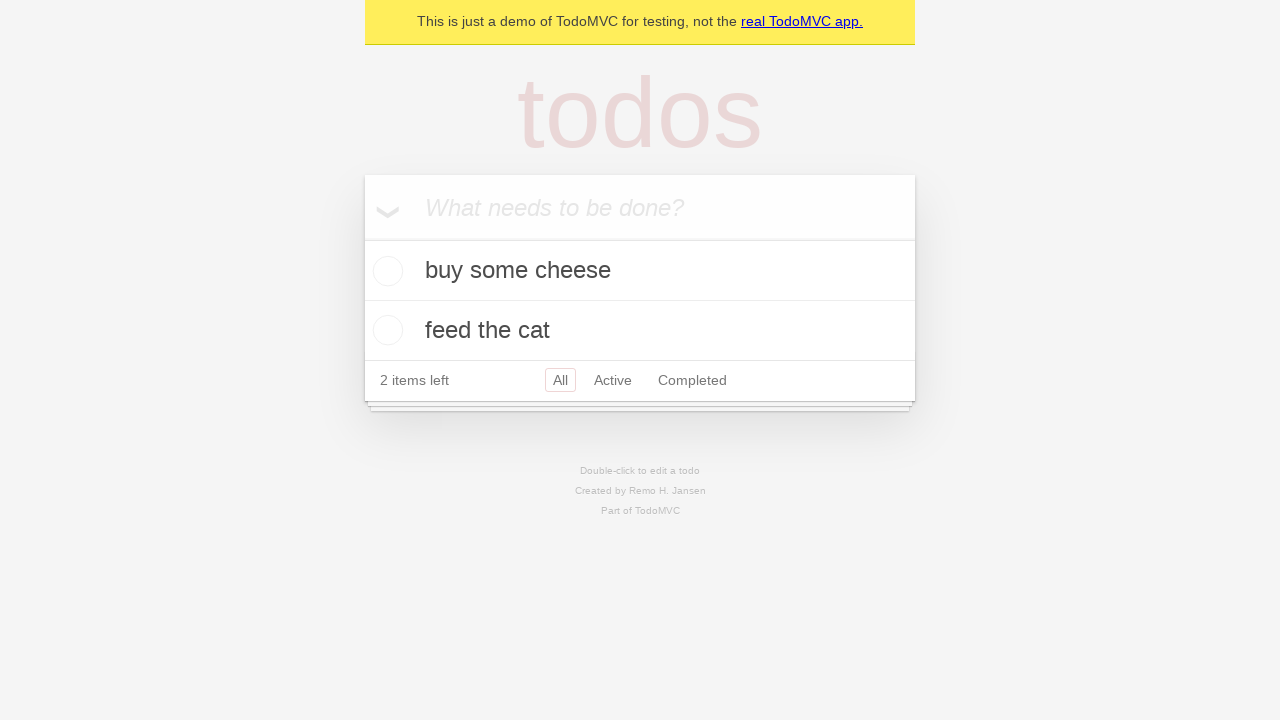

Filled todo input with 'book a doctors appointment' on internal:attr=[placeholder="What needs to be done?"i]
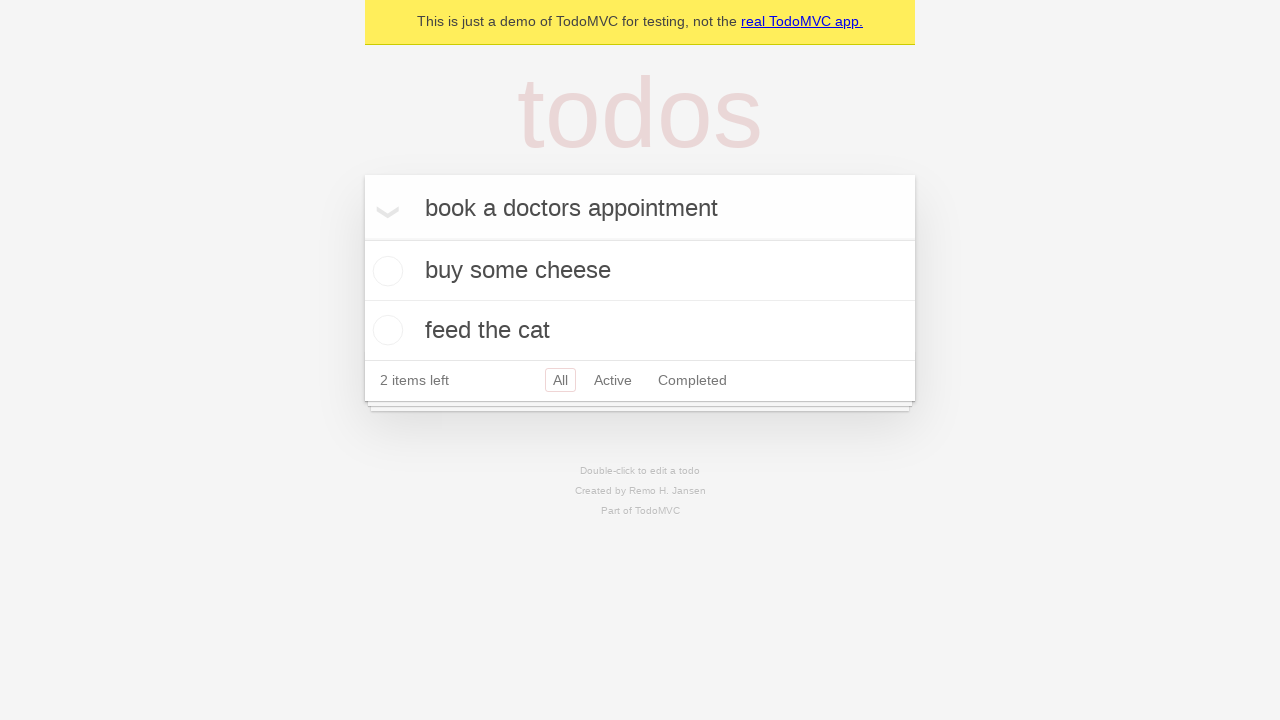

Pressed Enter to create third todo on internal:attr=[placeholder="What needs to be done?"i]
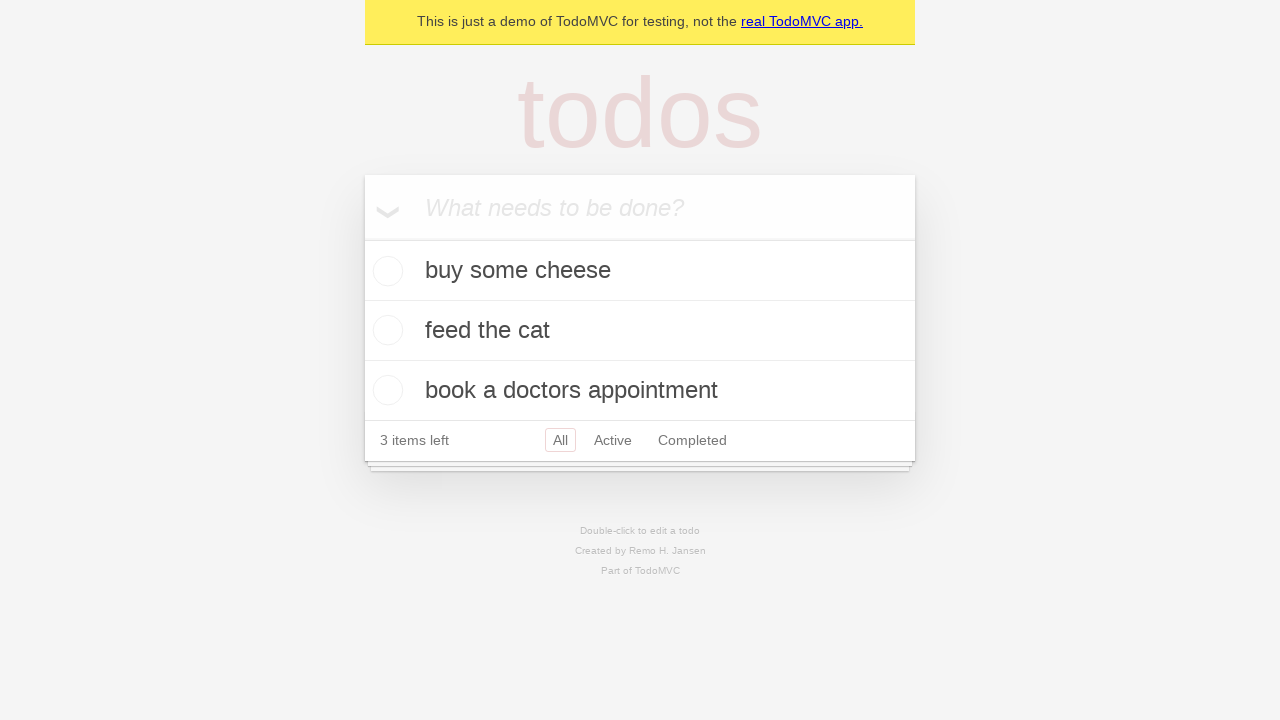

Double-clicked second todo item to enter edit mode at (640, 331) on internal:testid=[data-testid="todo-item"s] >> nth=1
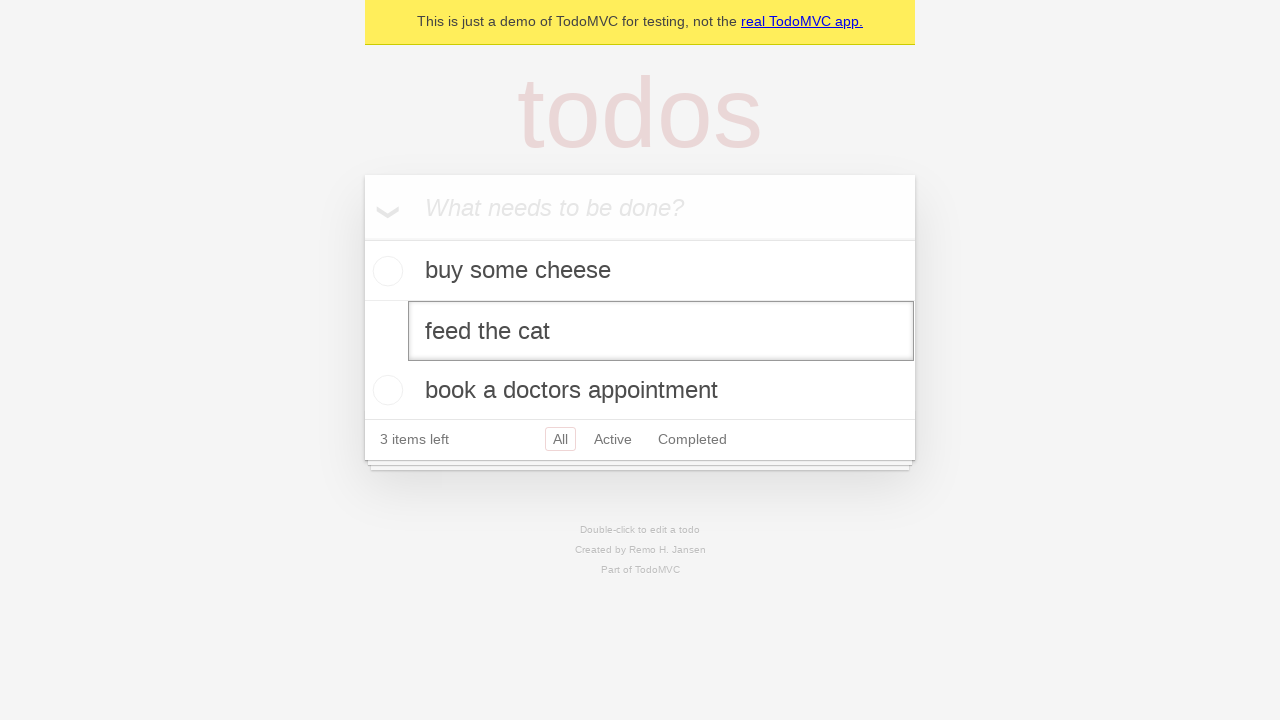

Changed todo text to 'buy some sausages' on internal:testid=[data-testid="todo-item"s] >> nth=1 >> internal:role=textbox[nam
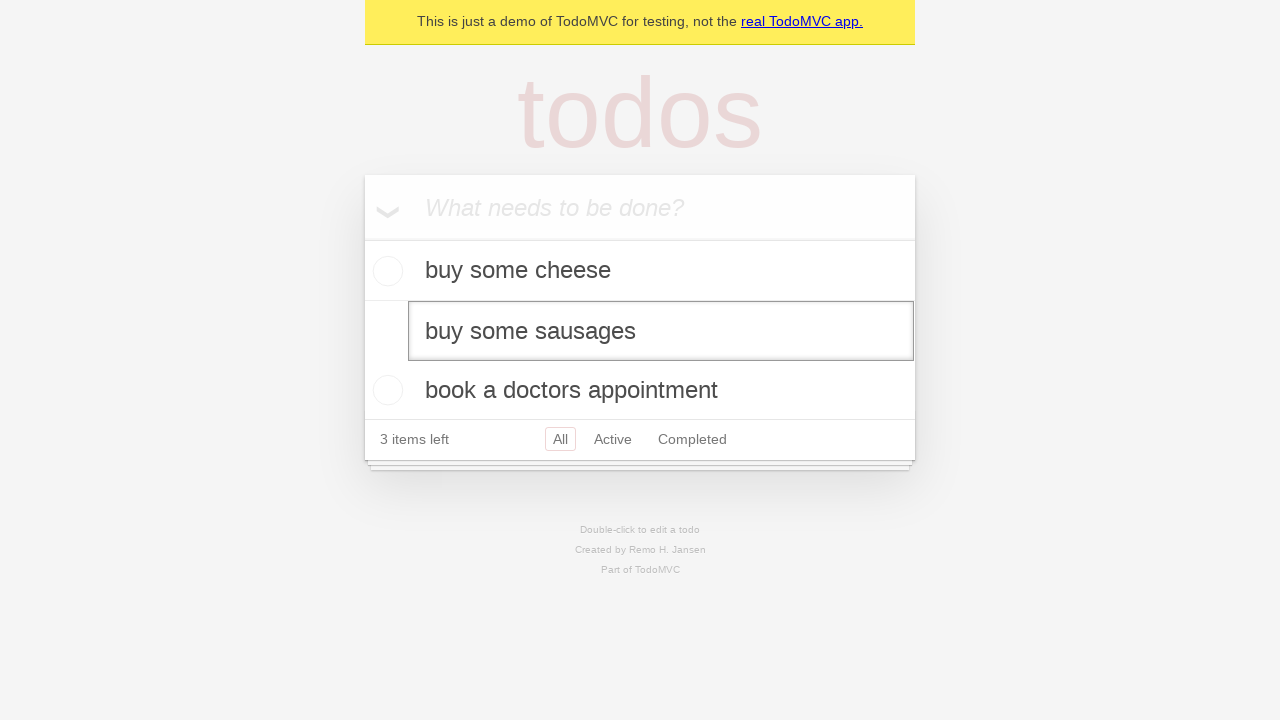

Pressed Escape to cancel edit and restore original text on internal:testid=[data-testid="todo-item"s] >> nth=1 >> internal:role=textbox[nam
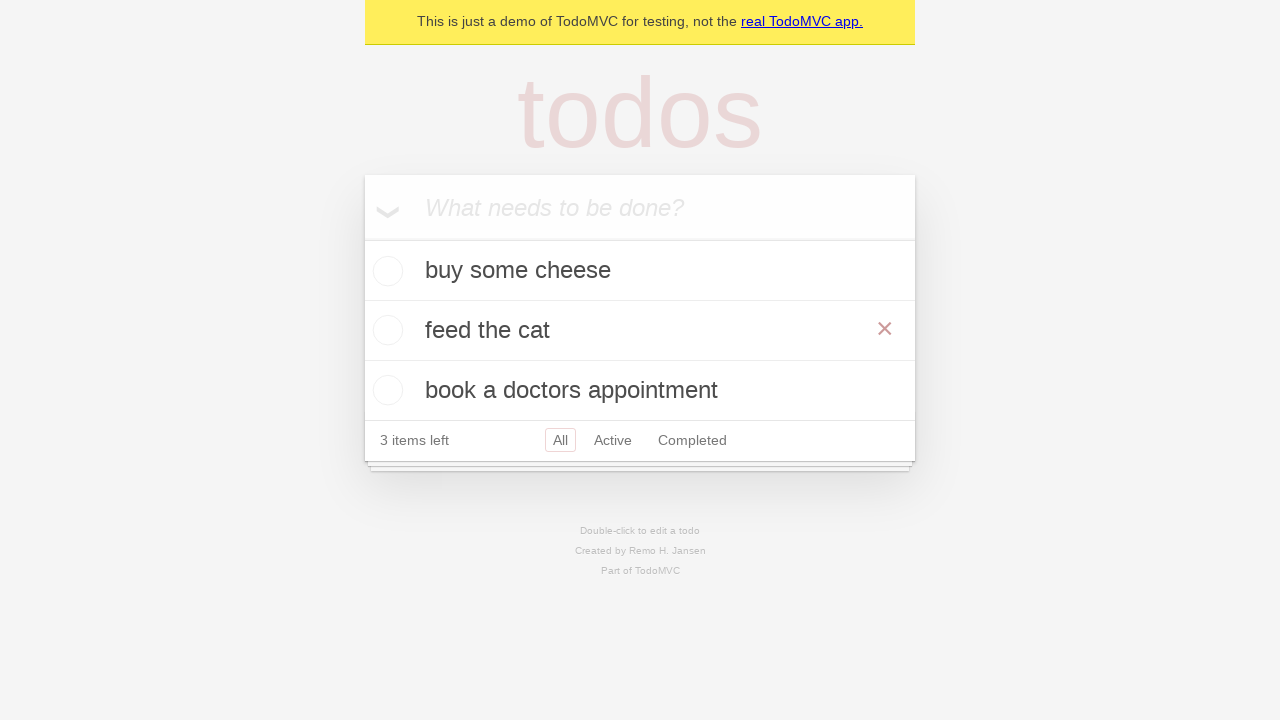

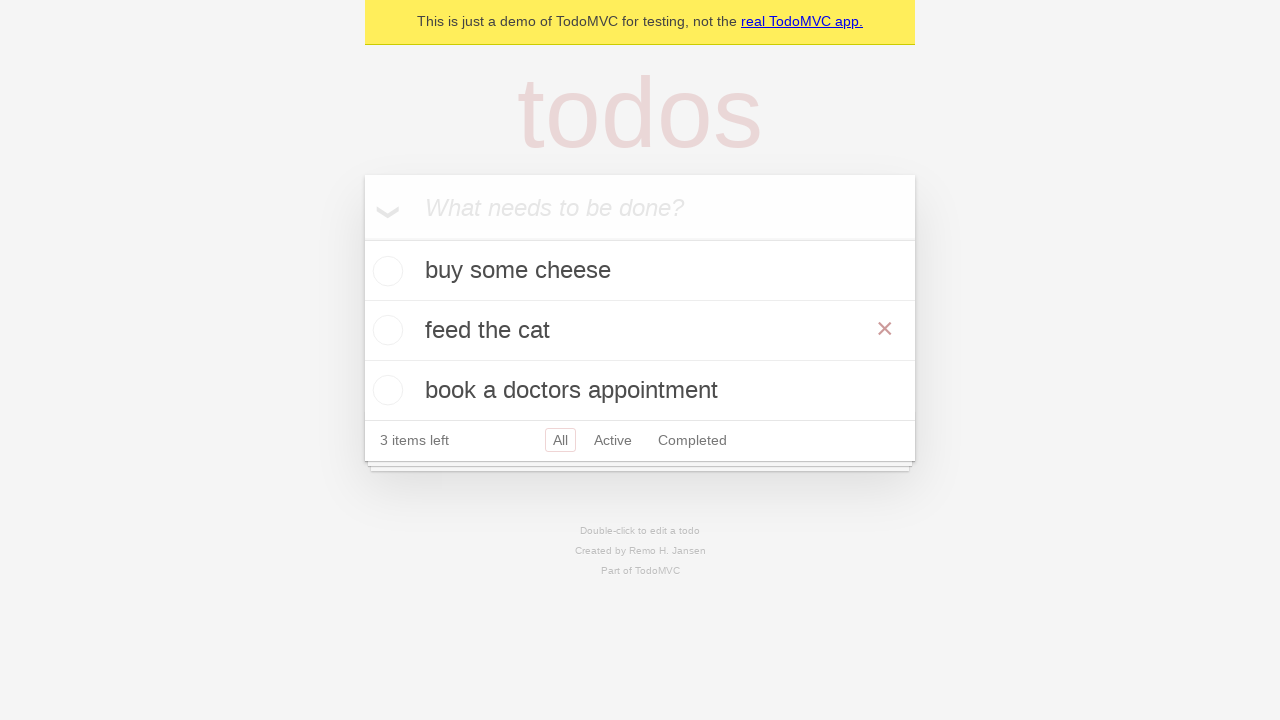